Tests window handling by clicking a link that opens a new window/tab, switching to the new window, and verifying the heading text is "Elemental Selenium"

Starting URL: https://the-internet.herokuapp.com/iframe

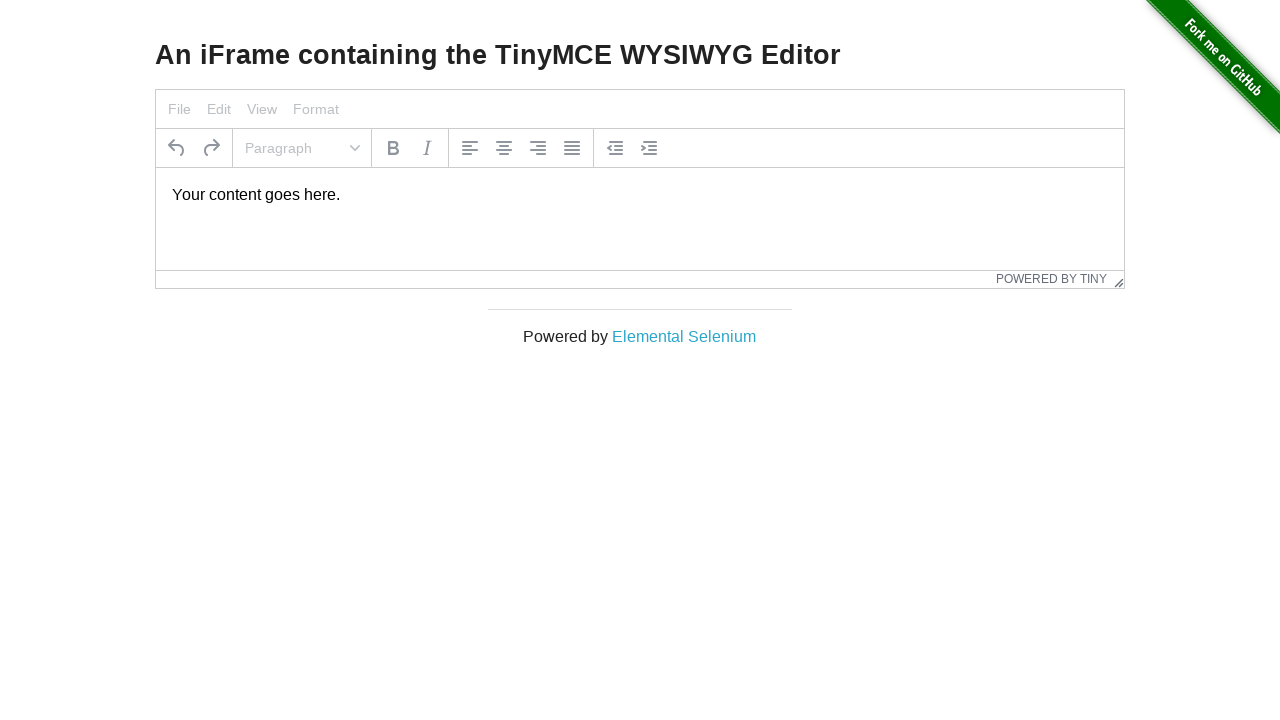

Clicked 'Elemental Selenium' link to open new window/tab at (684, 336) on text=Elemental Selenium
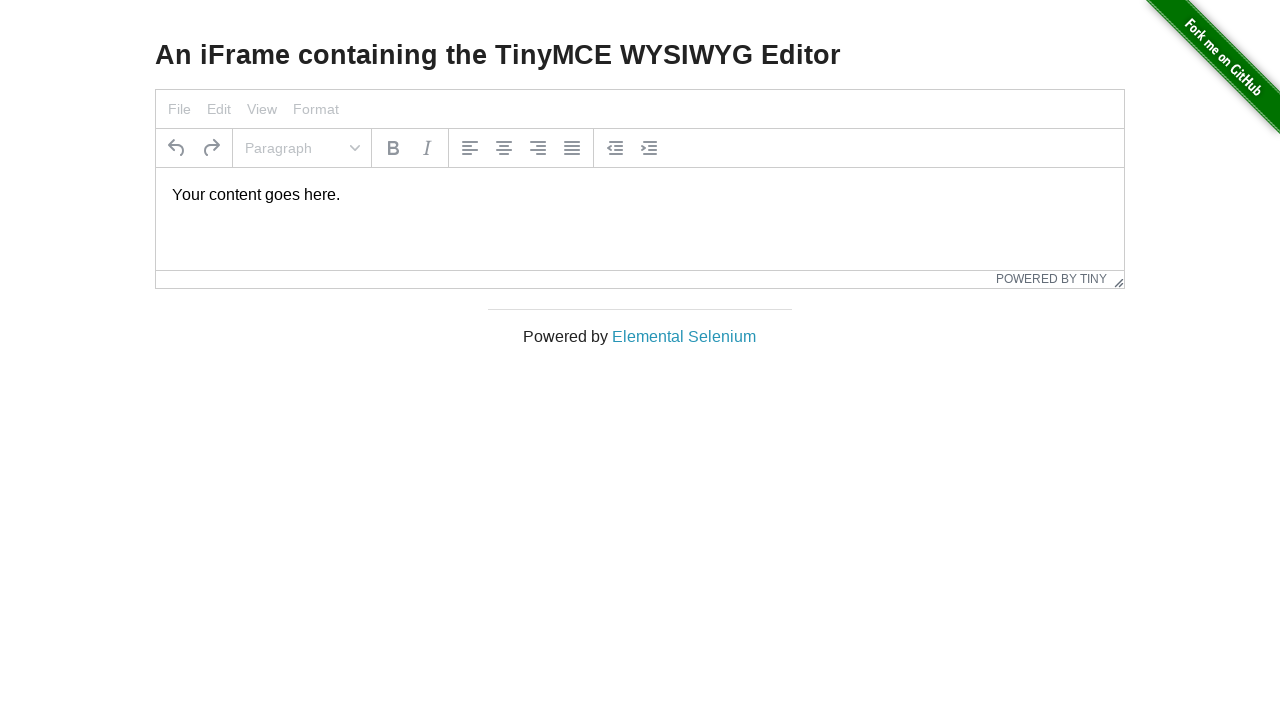

New page/window opened and captured
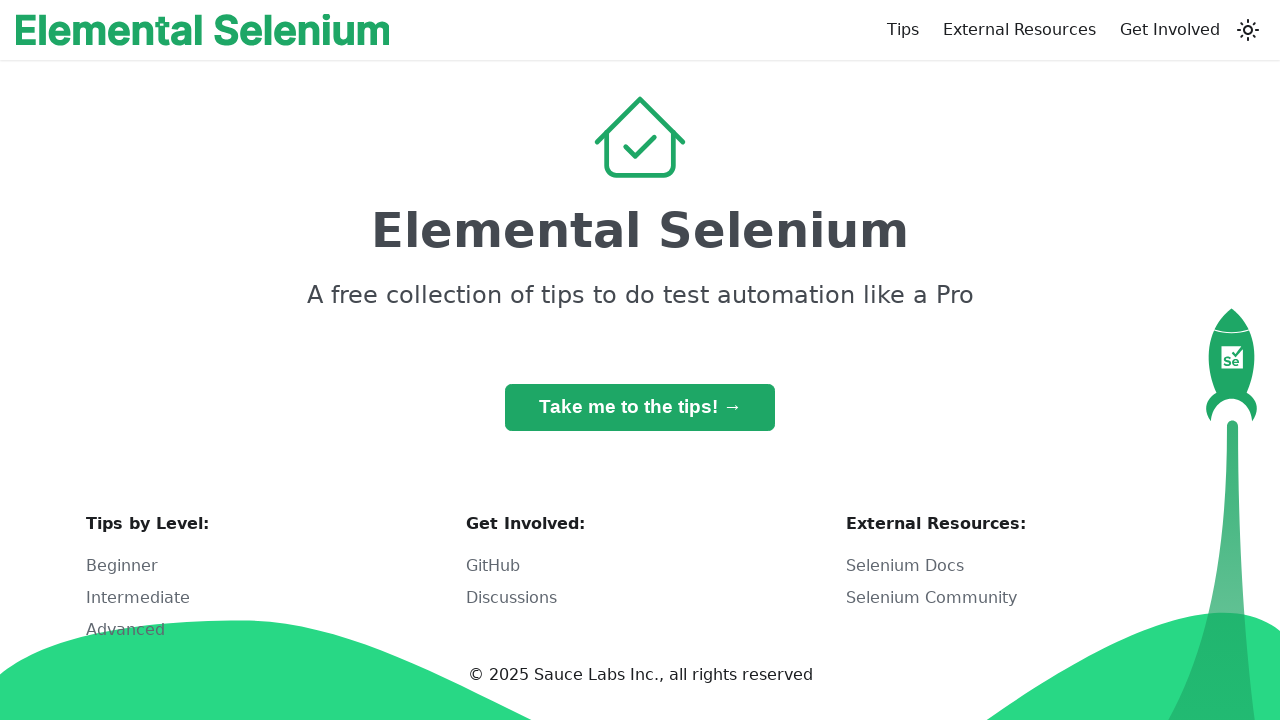

New page fully loaded
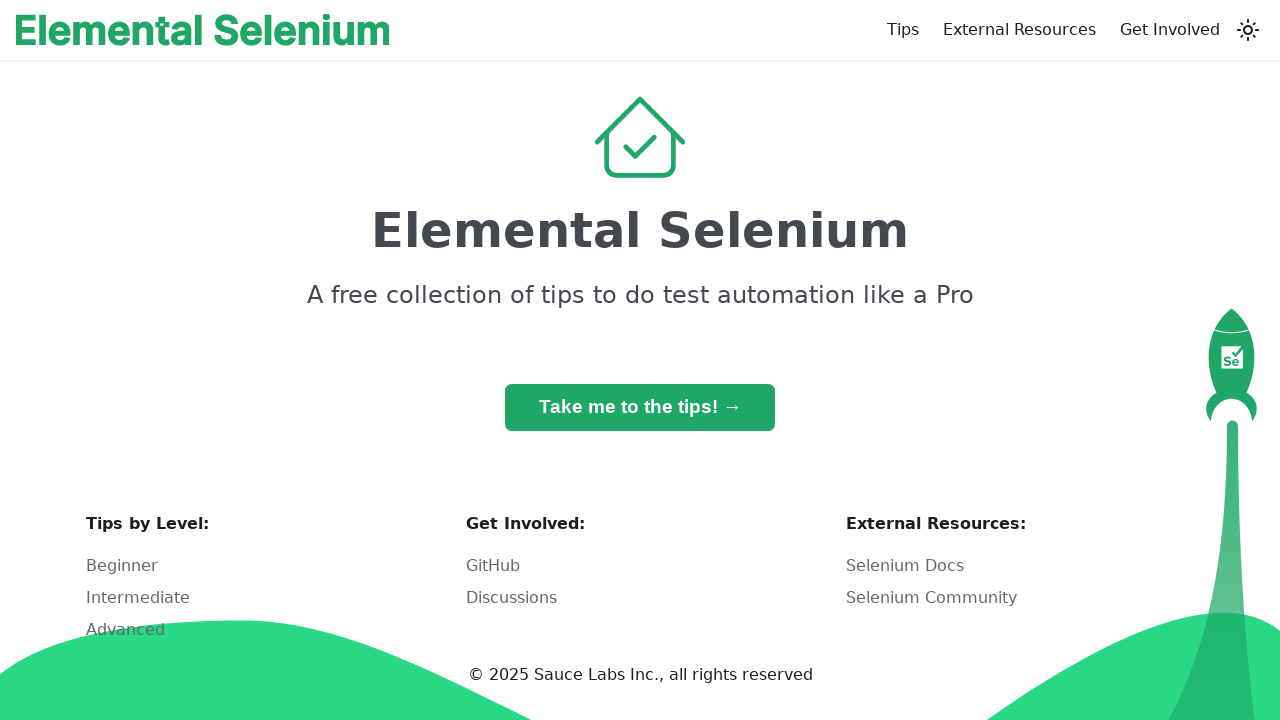

H1 heading element is visible
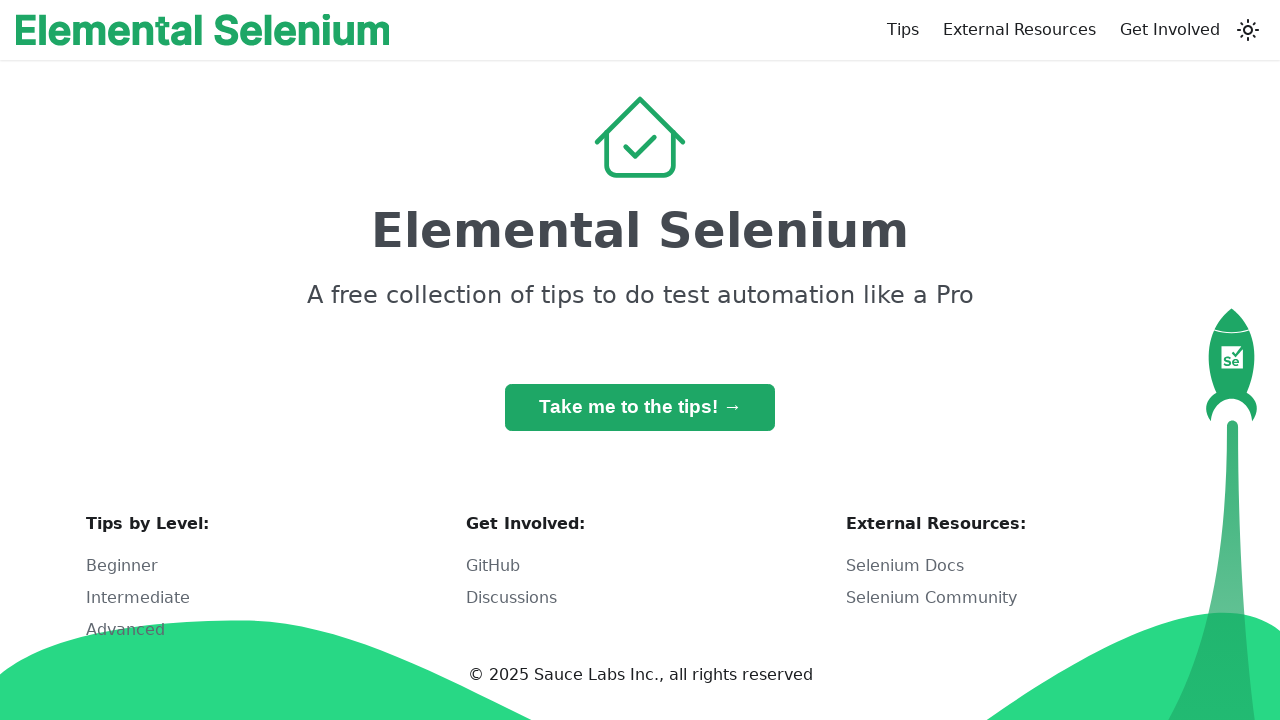

Verified heading text is 'Elemental Selenium'
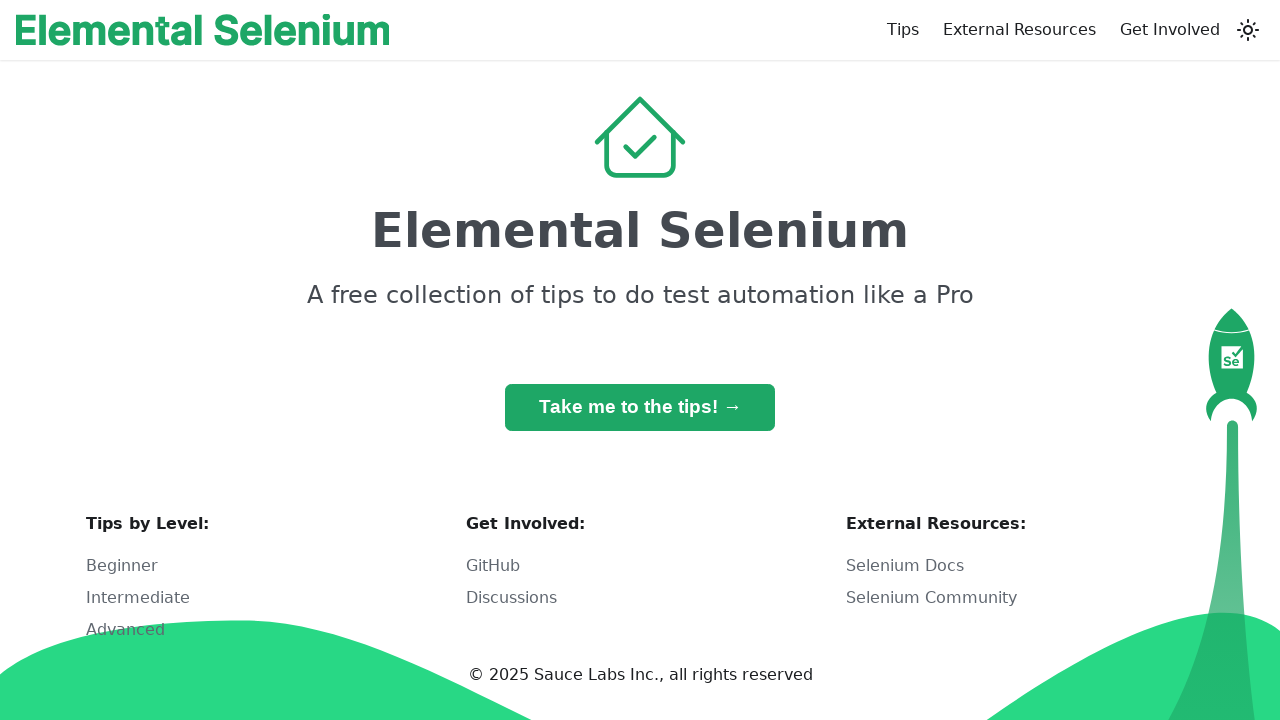

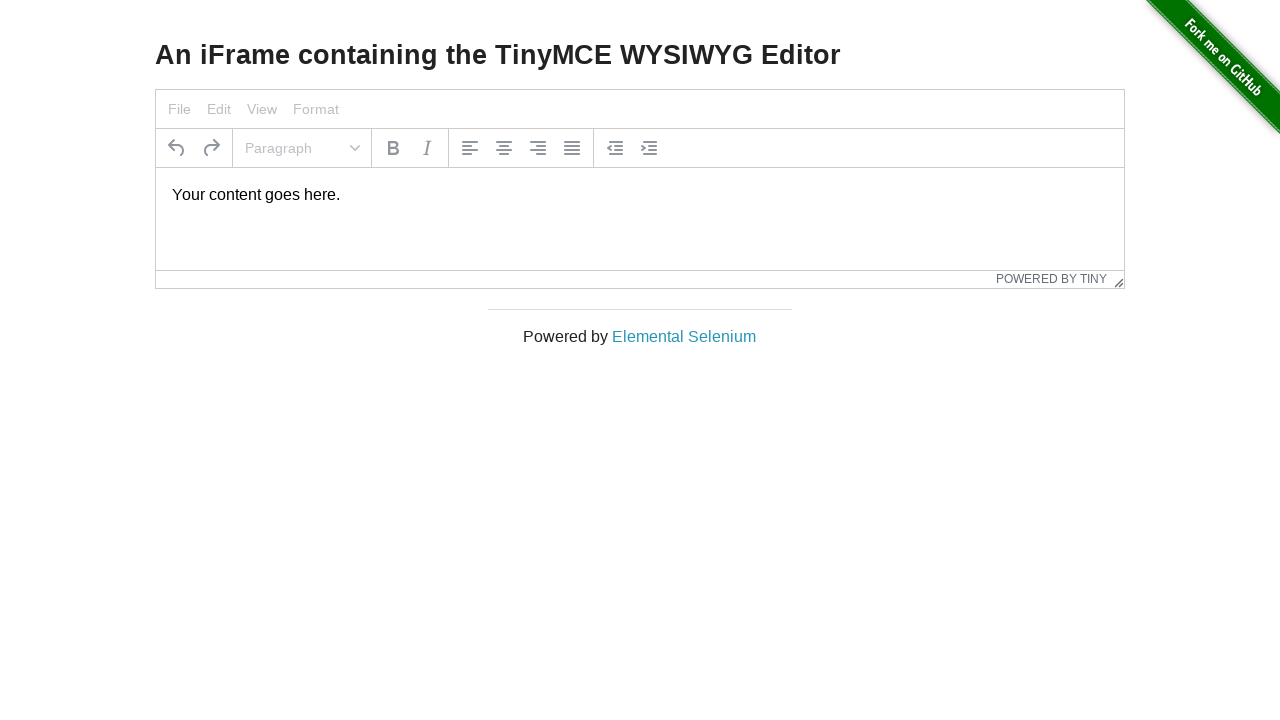